Navigates directly to the education page and waits for it to load

Starting URL: https://www.rainbowfern.com/education

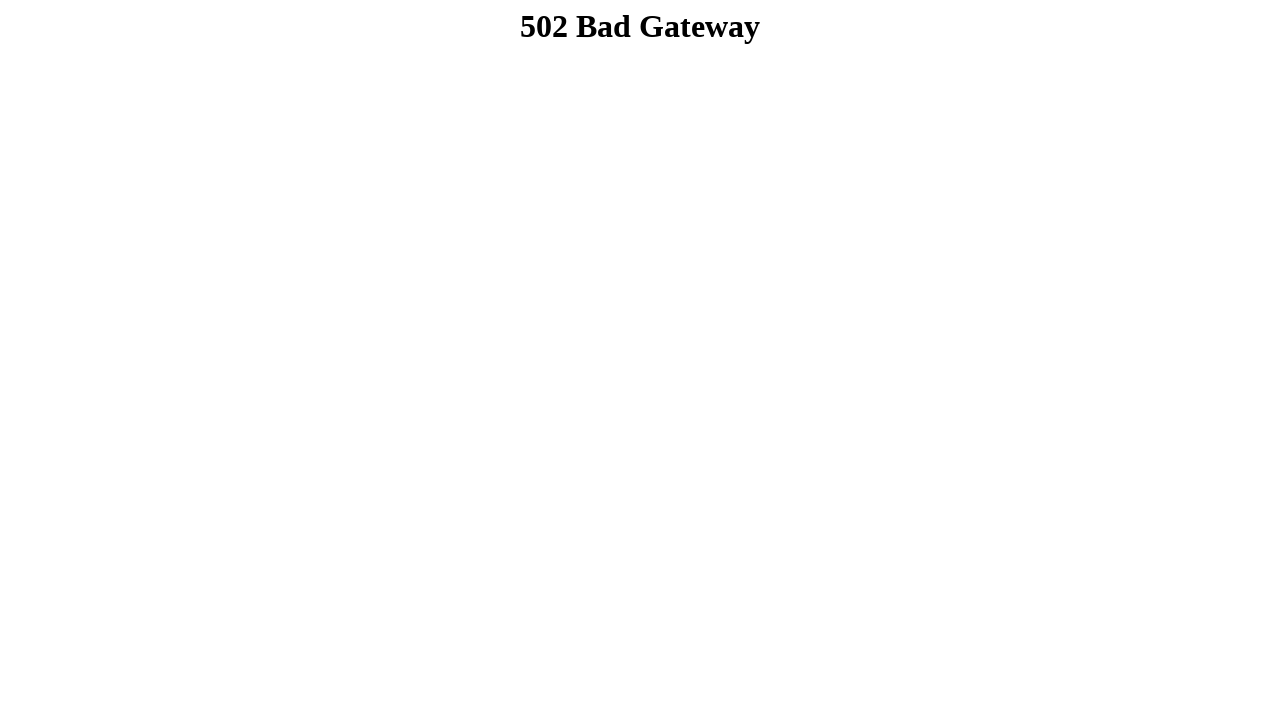

Navigated to education page
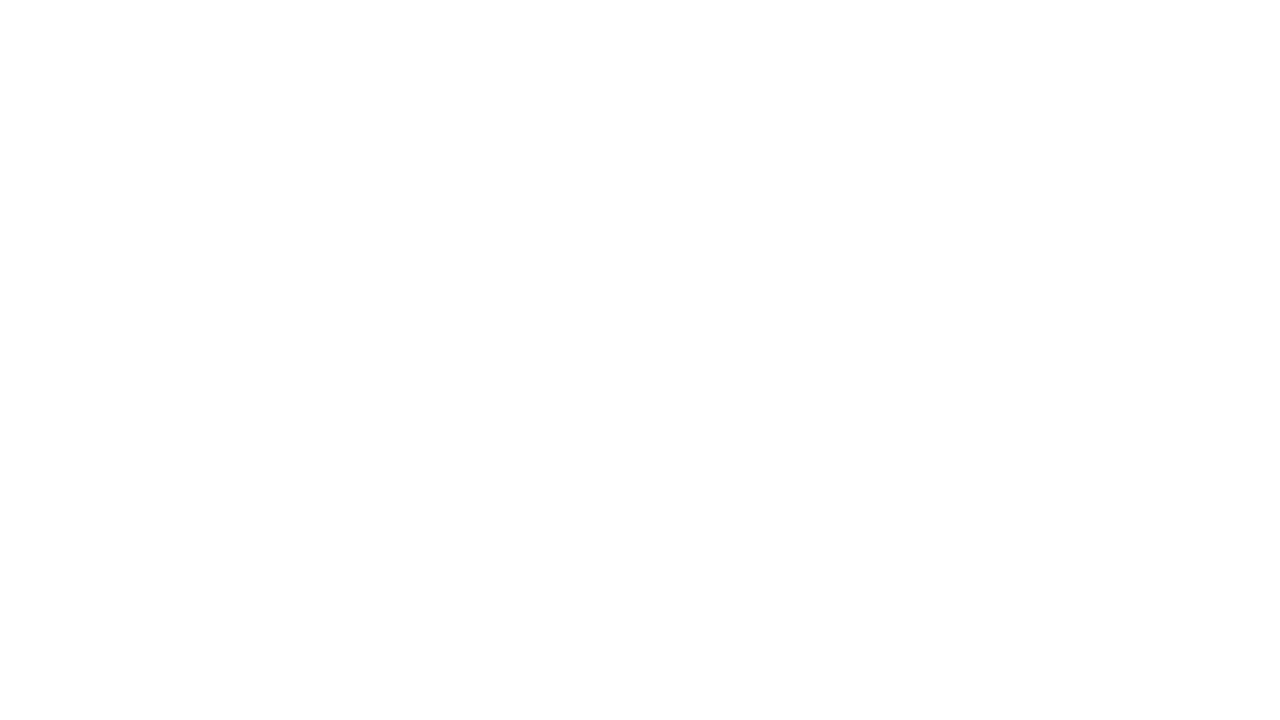

Education page fully loaded and network idle
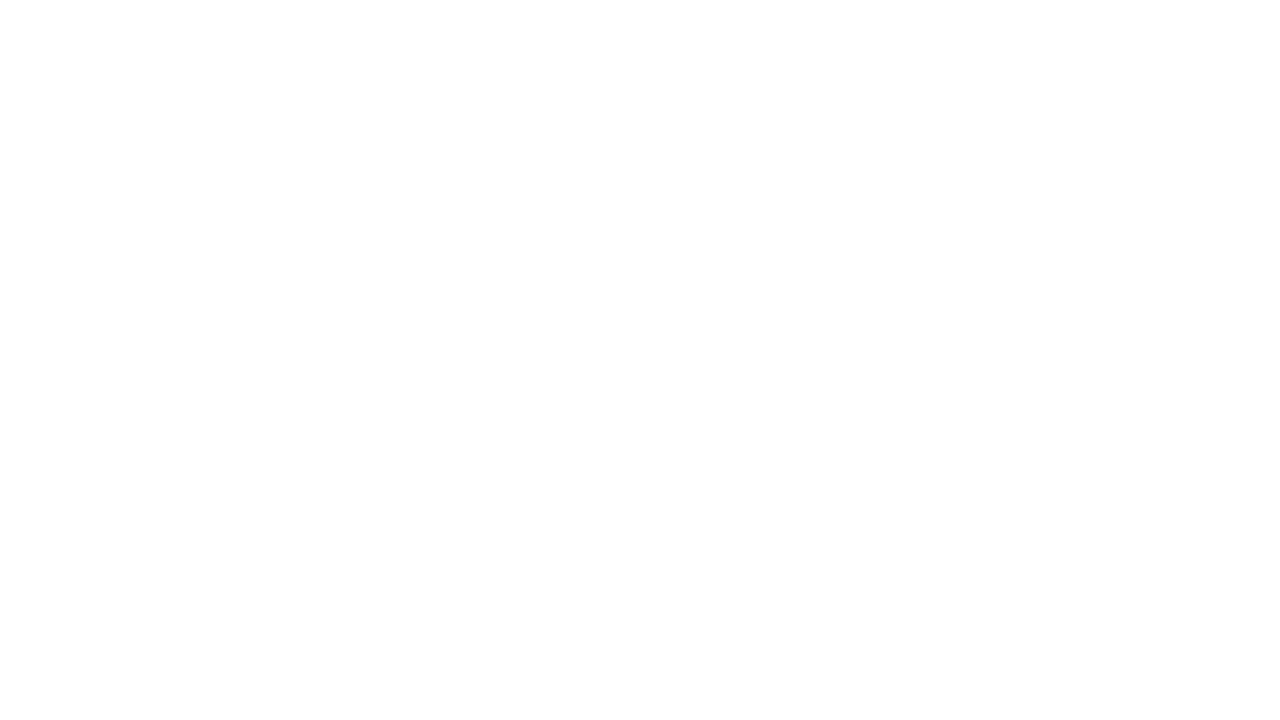

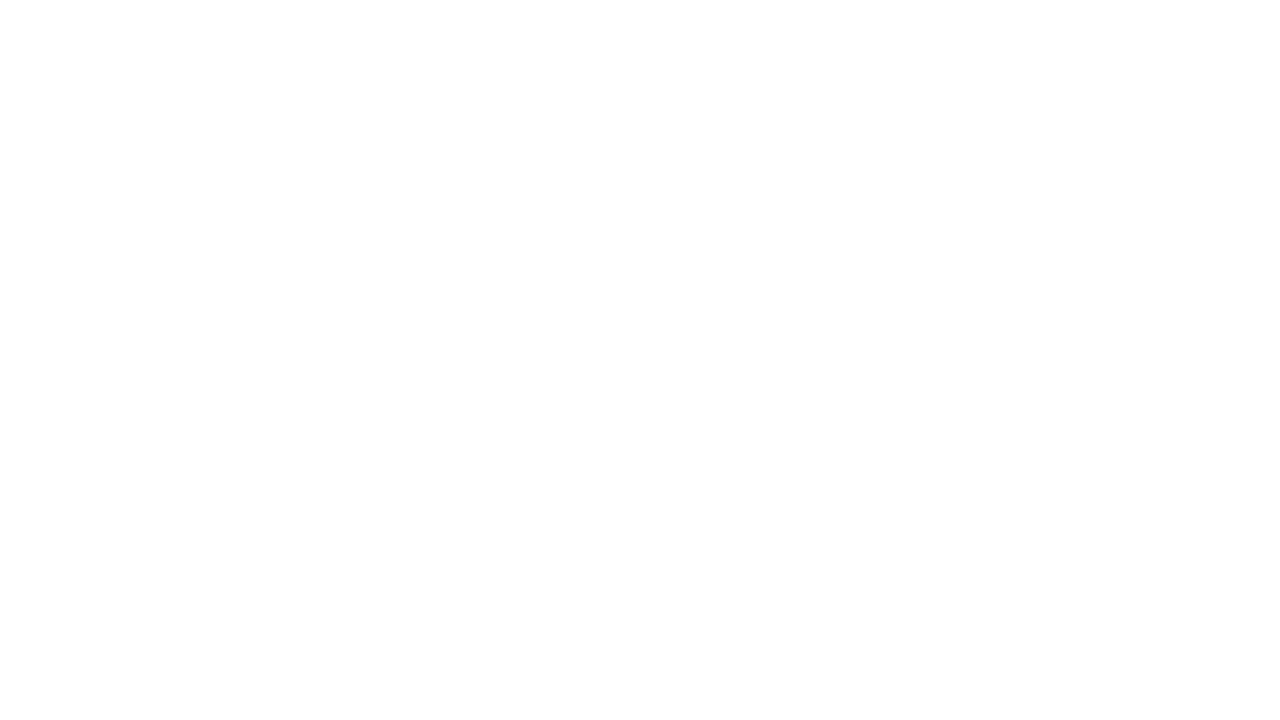